Tests that the complete all checkbox updates state when individual items are completed or cleared

Starting URL: https://demo.playwright.dev/todomvc

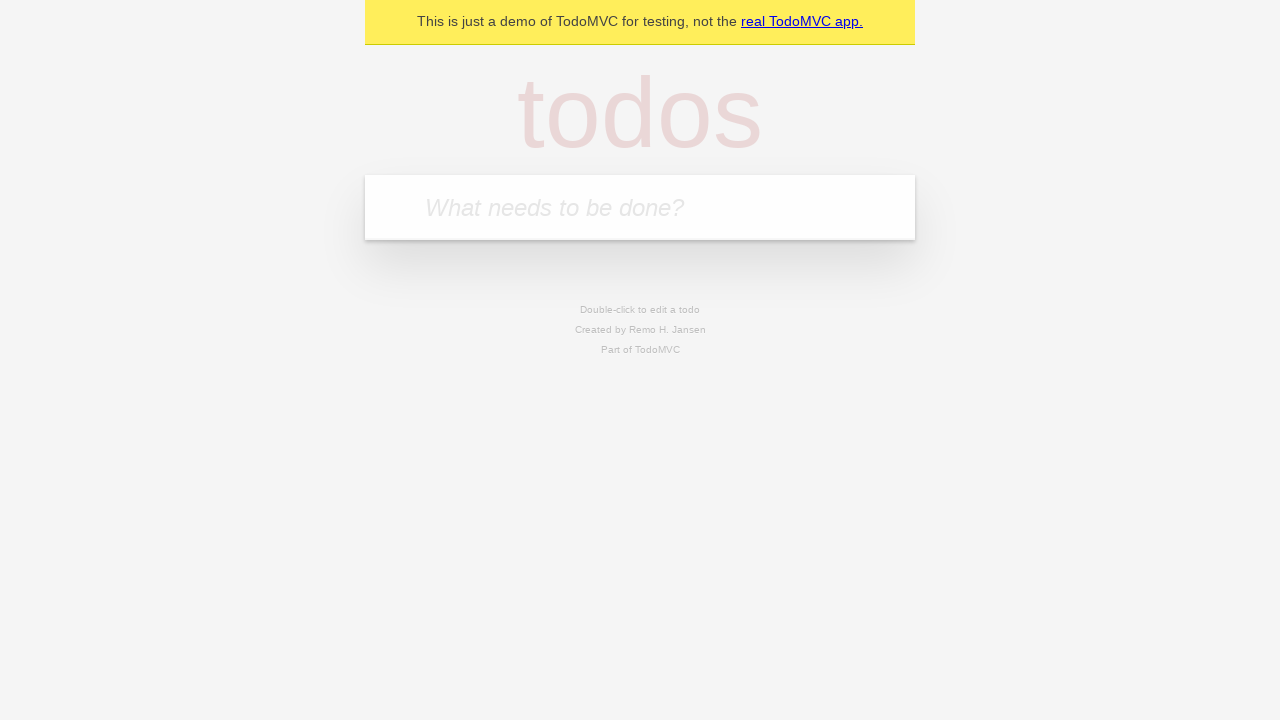

Filled first todo input with 'buy some cheese' on internal:attr=[placeholder="What needs to be done?"i]
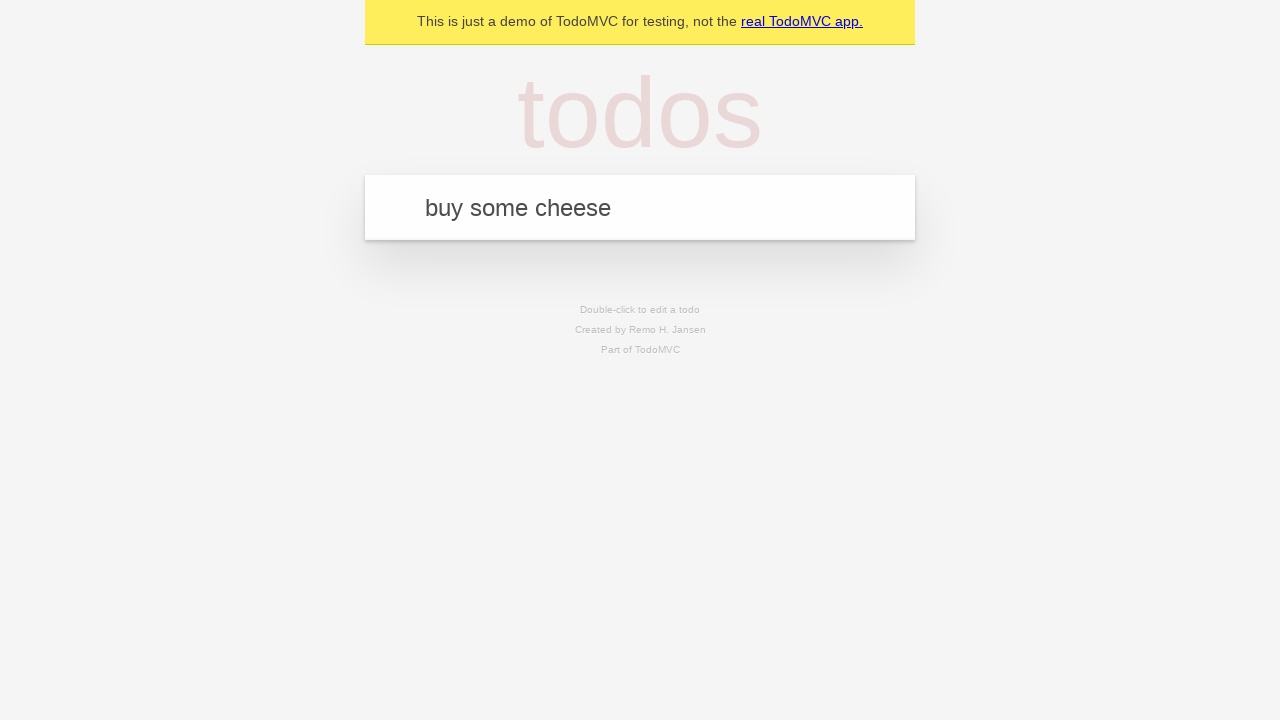

Pressed Enter to create first todo on internal:attr=[placeholder="What needs to be done?"i]
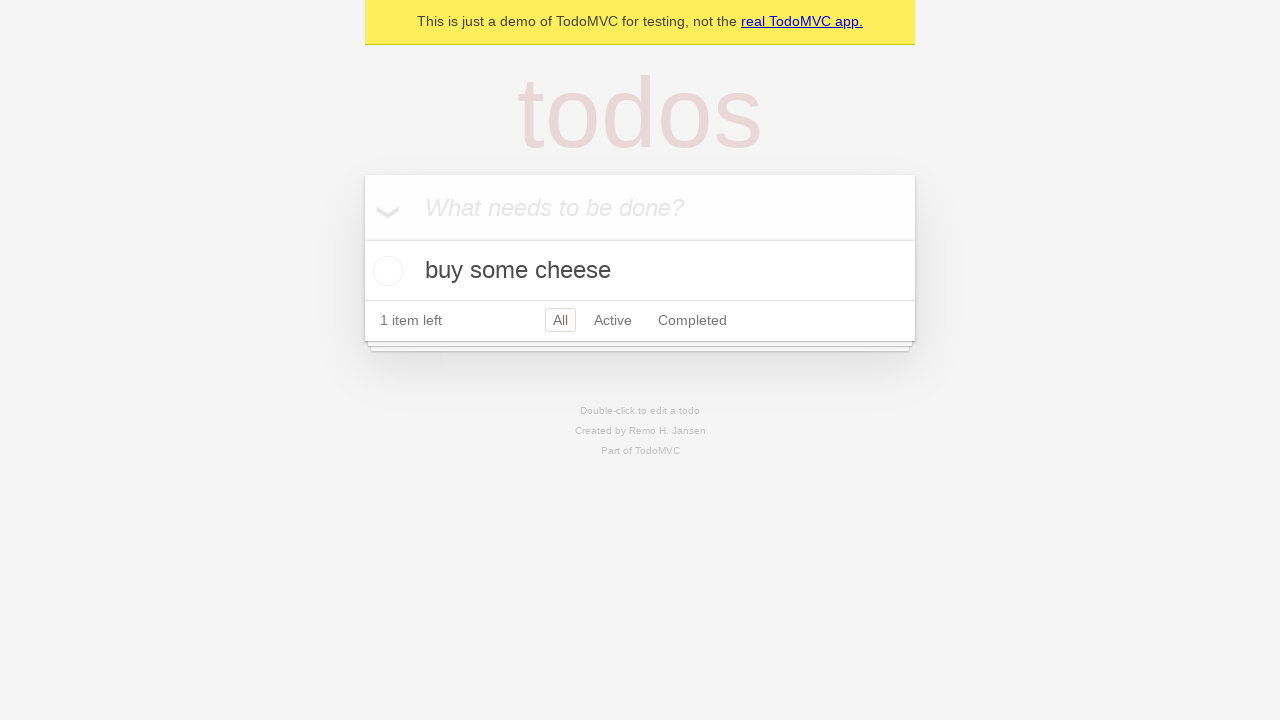

Filled second todo input with 'feed the cat' on internal:attr=[placeholder="What needs to be done?"i]
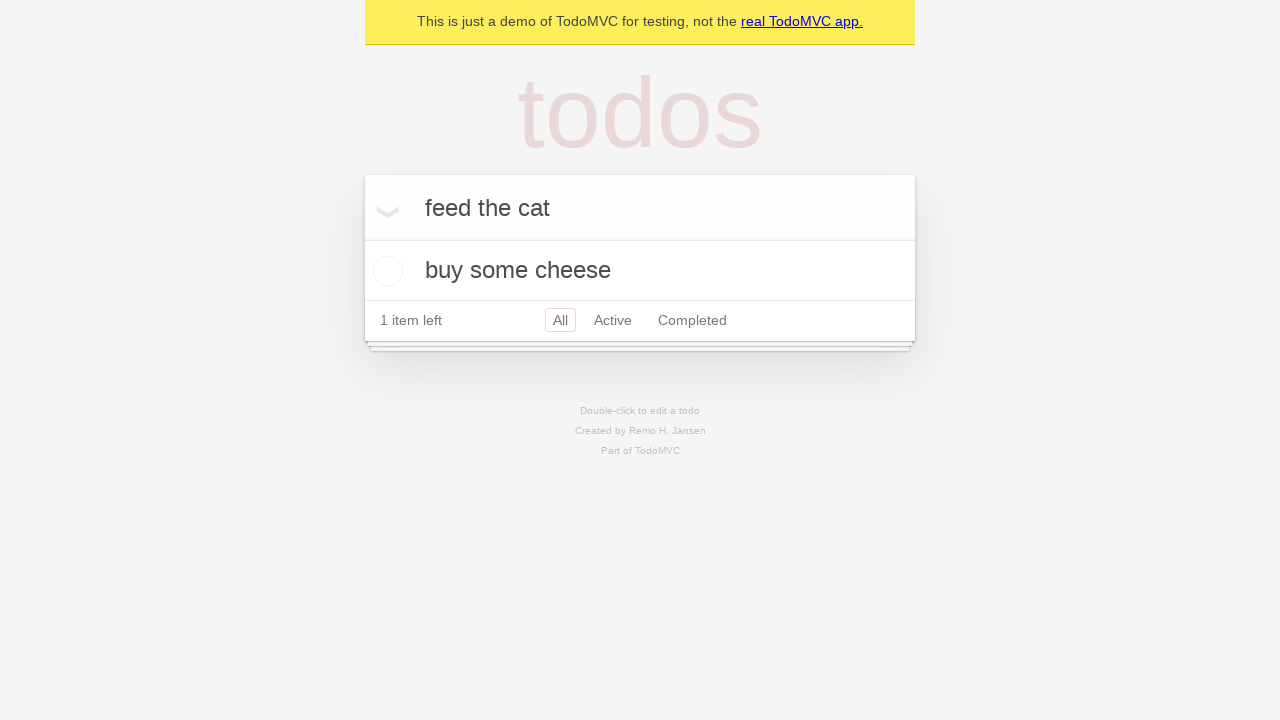

Pressed Enter to create second todo on internal:attr=[placeholder="What needs to be done?"i]
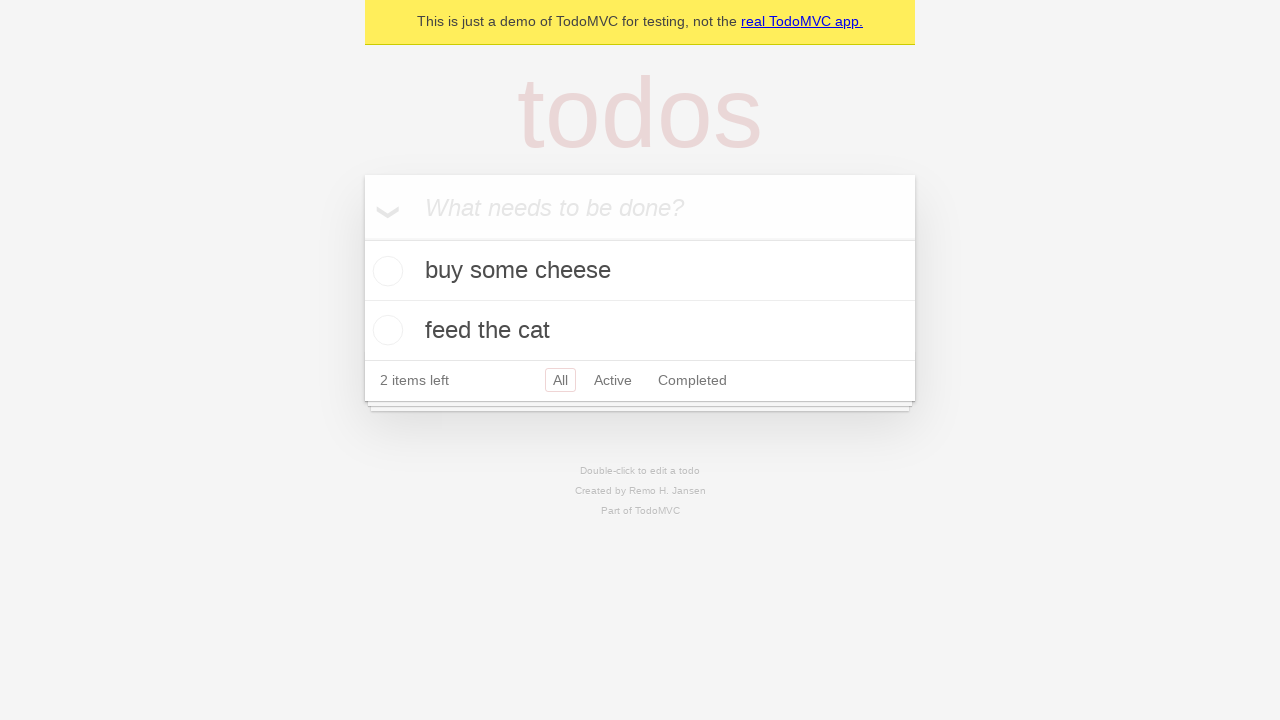

Filled third todo input with 'book a doctors appointment' on internal:attr=[placeholder="What needs to be done?"i]
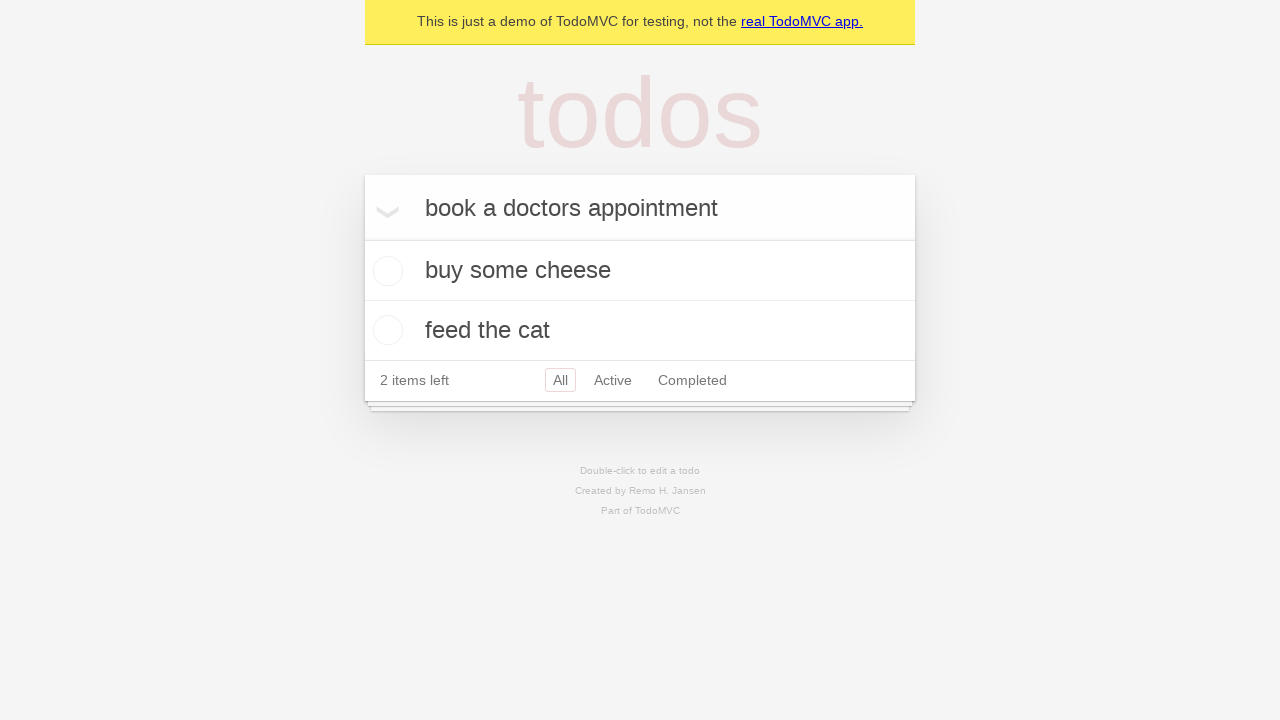

Pressed Enter to create third todo on internal:attr=[placeholder="What needs to be done?"i]
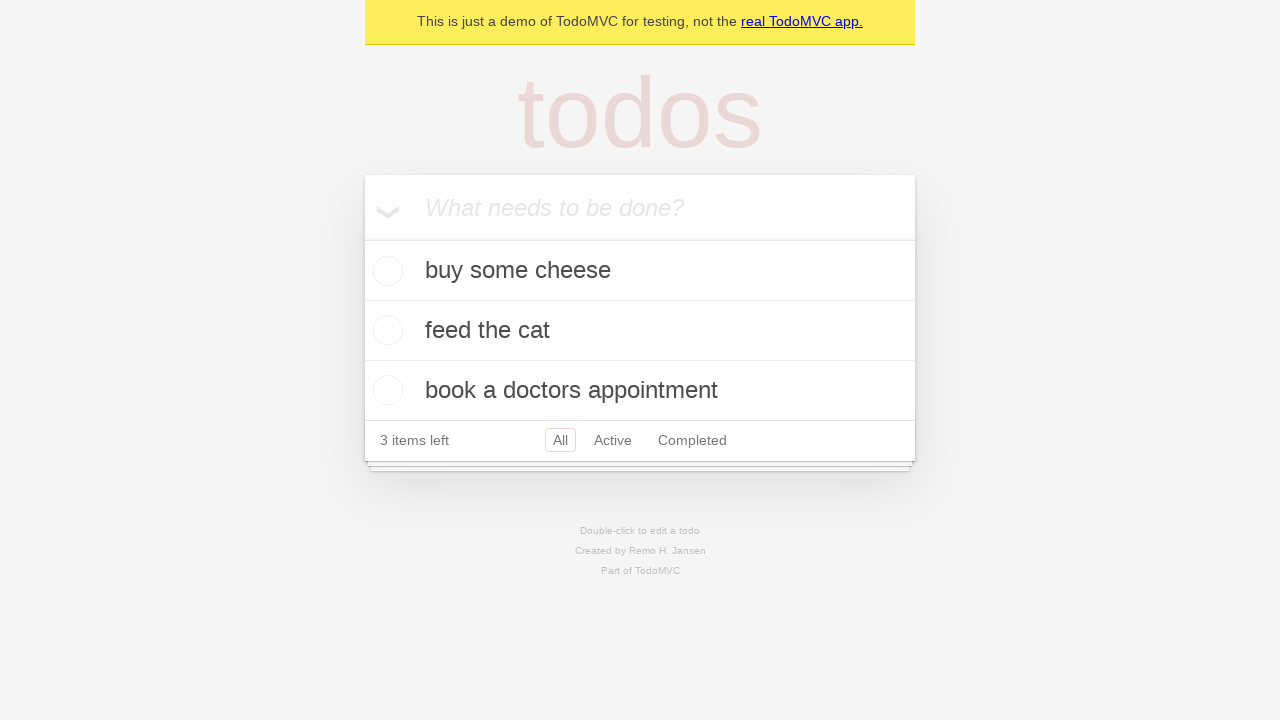

Clicked 'Mark all as complete' checkbox to check all todos at (362, 238) on internal:label="Mark all as complete"i
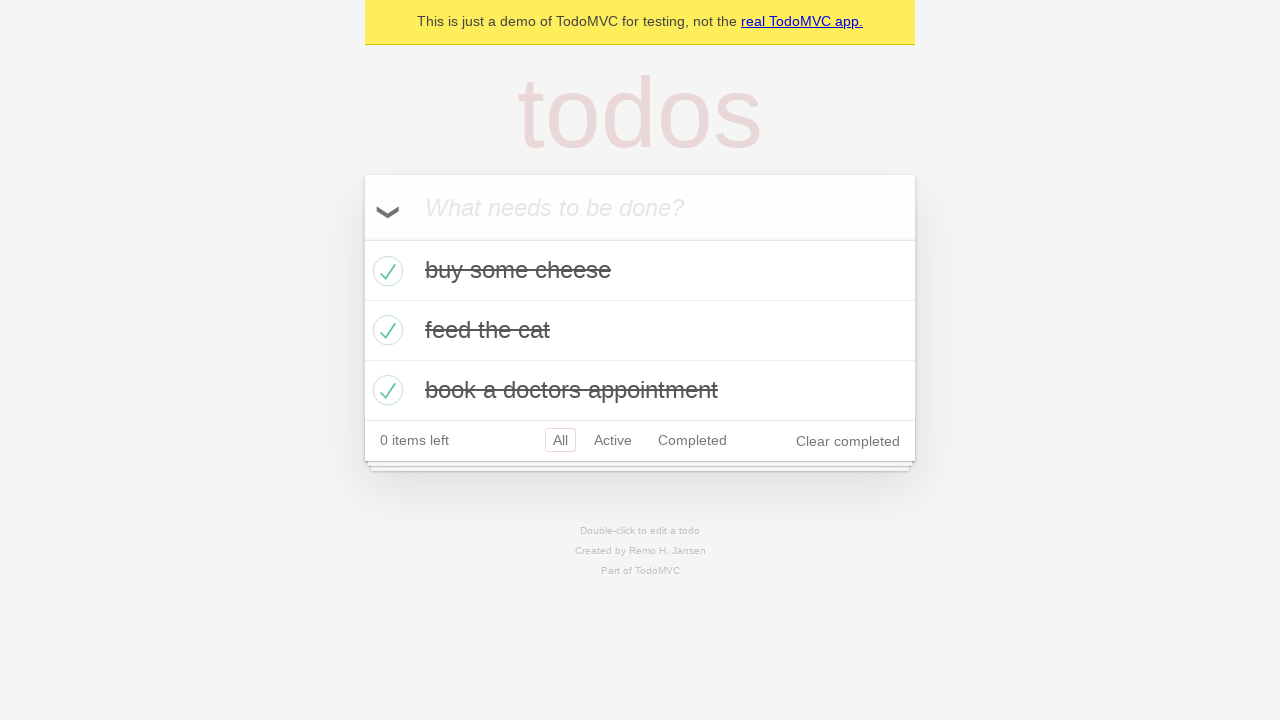

Unchecked the first todo checkbox at (385, 271) on internal:testid=[data-testid="todo-item"s] >> nth=0 >> internal:role=checkbox
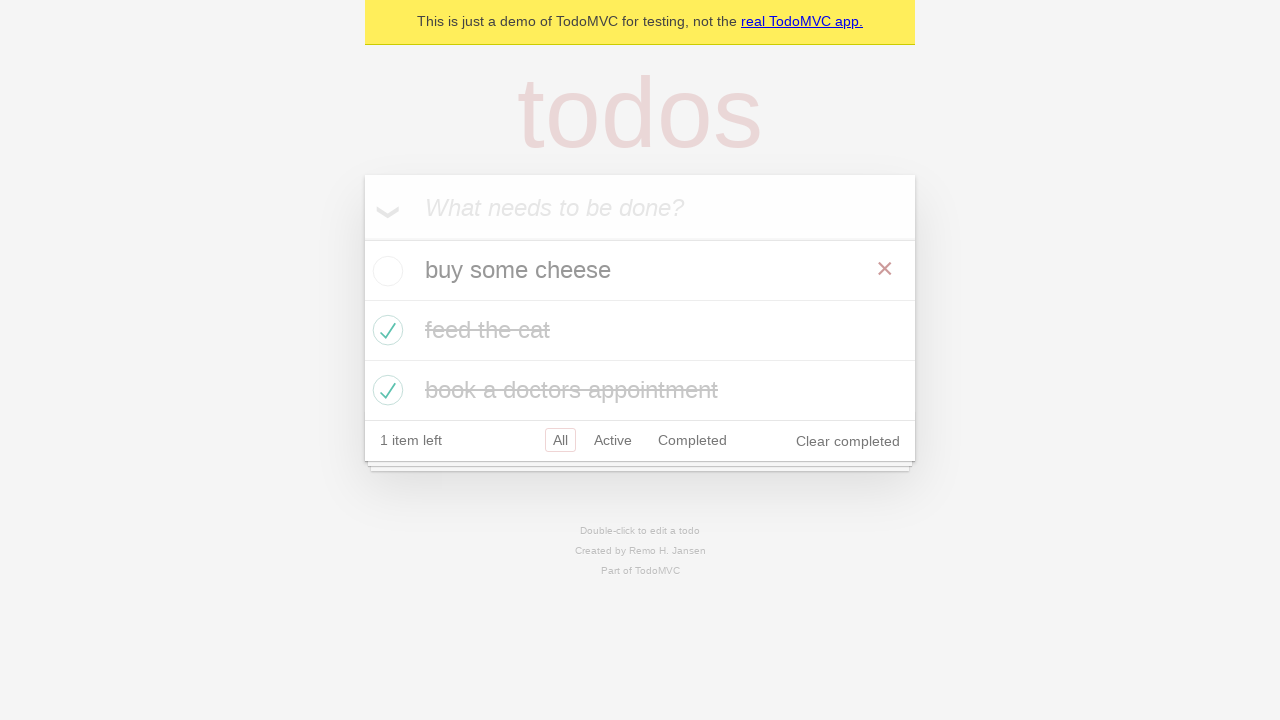

Re-checked the first todo checkbox at (385, 271) on internal:testid=[data-testid="todo-item"s] >> nth=0 >> internal:role=checkbox
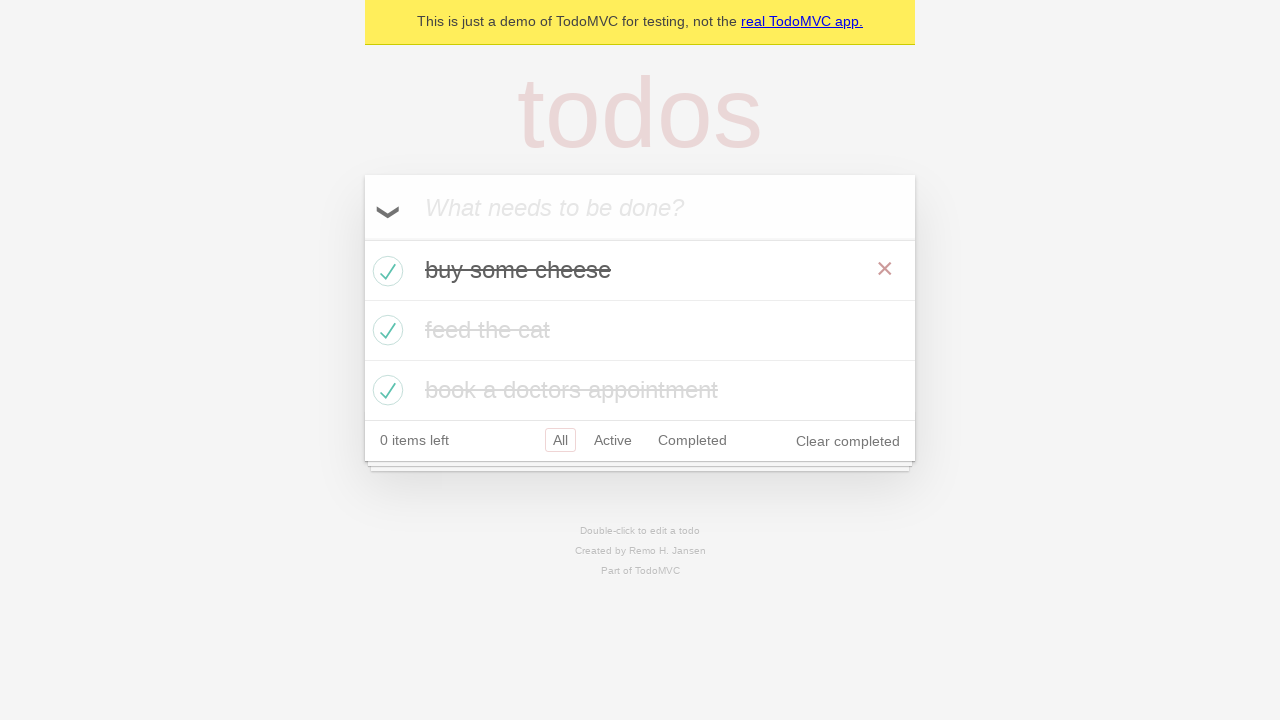

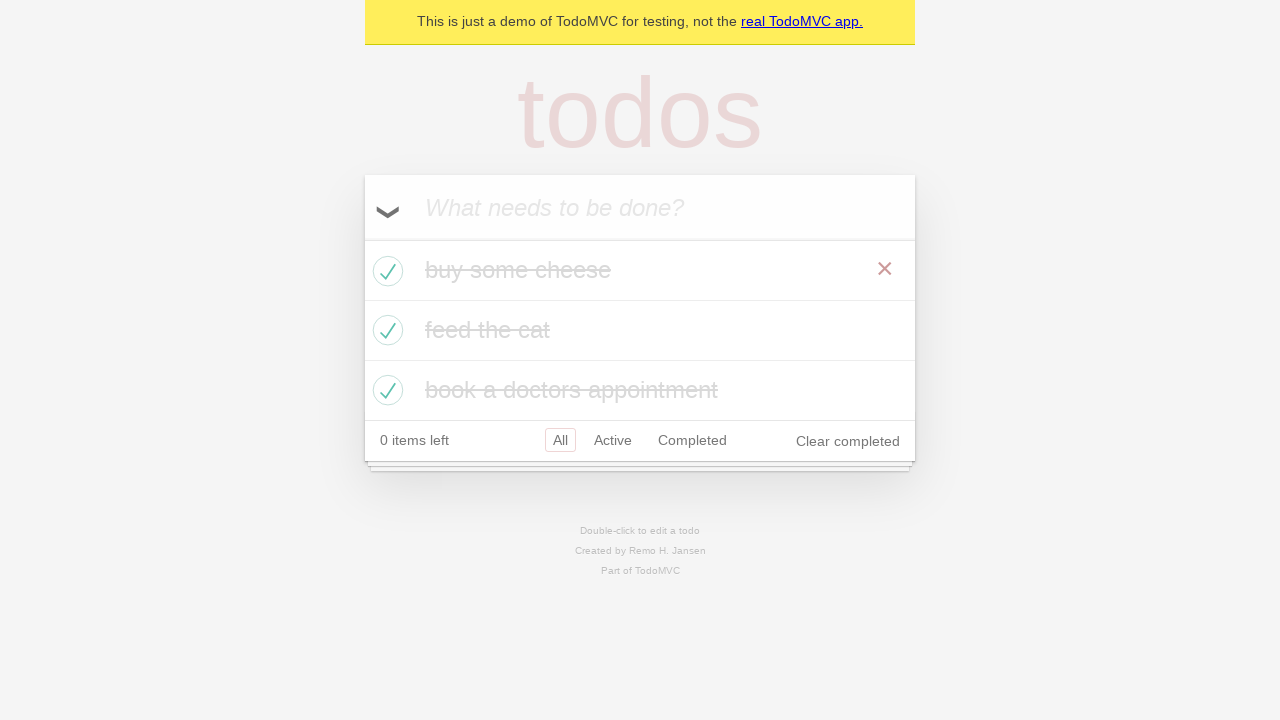